Tests different button click types including double-click, right-click, and regular click, verifying the appropriate messages are displayed for each action.

Starting URL: https://demoqa.com/buttons

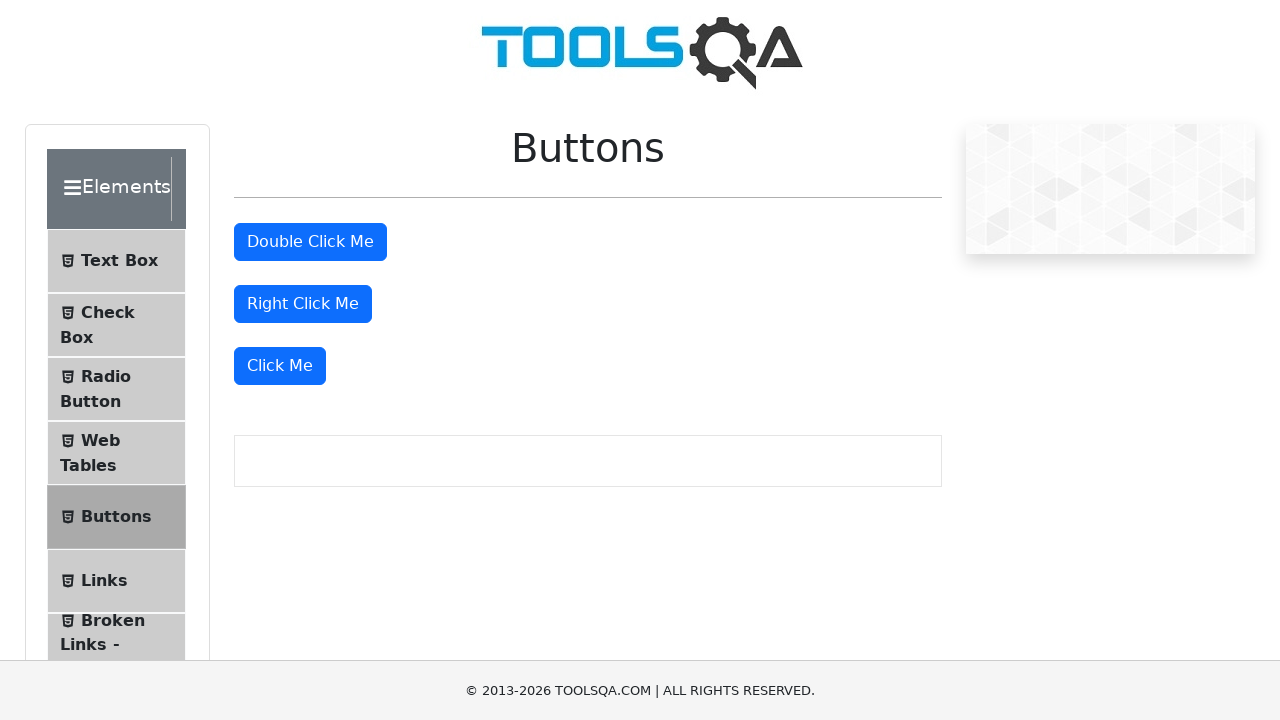

Double-clicked the 'Double Click Me' button at (310, 242) on xpath=//button[text() = 'Double Click Me']
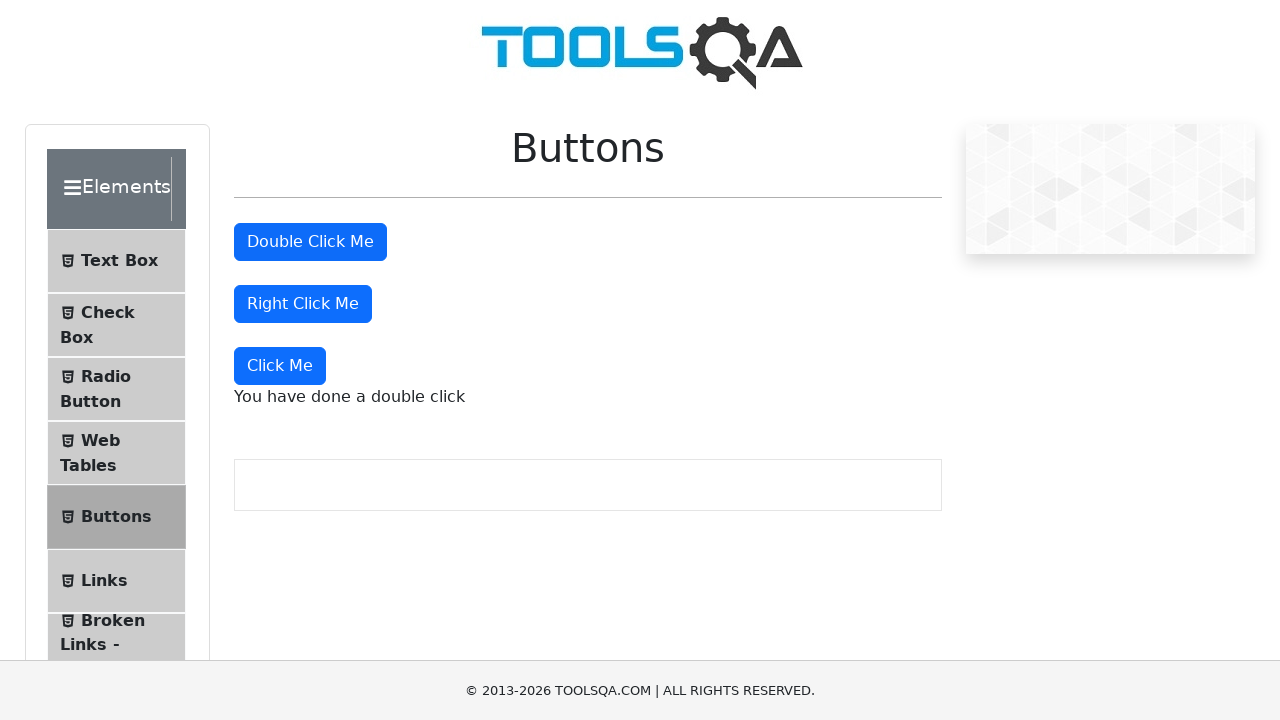

Verified double-click message is displayed
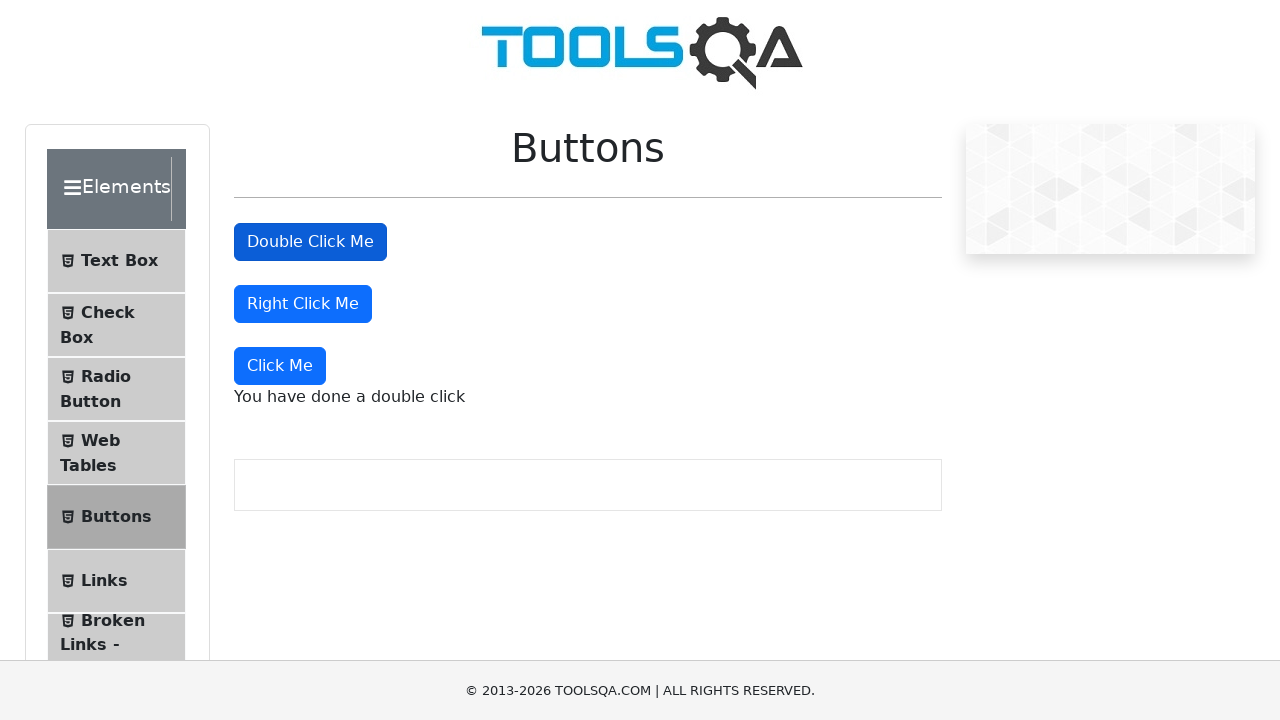

Right-clicked the 'Right Click Me' button at (303, 304) on xpath=//button[text() = 'Right Click Me']
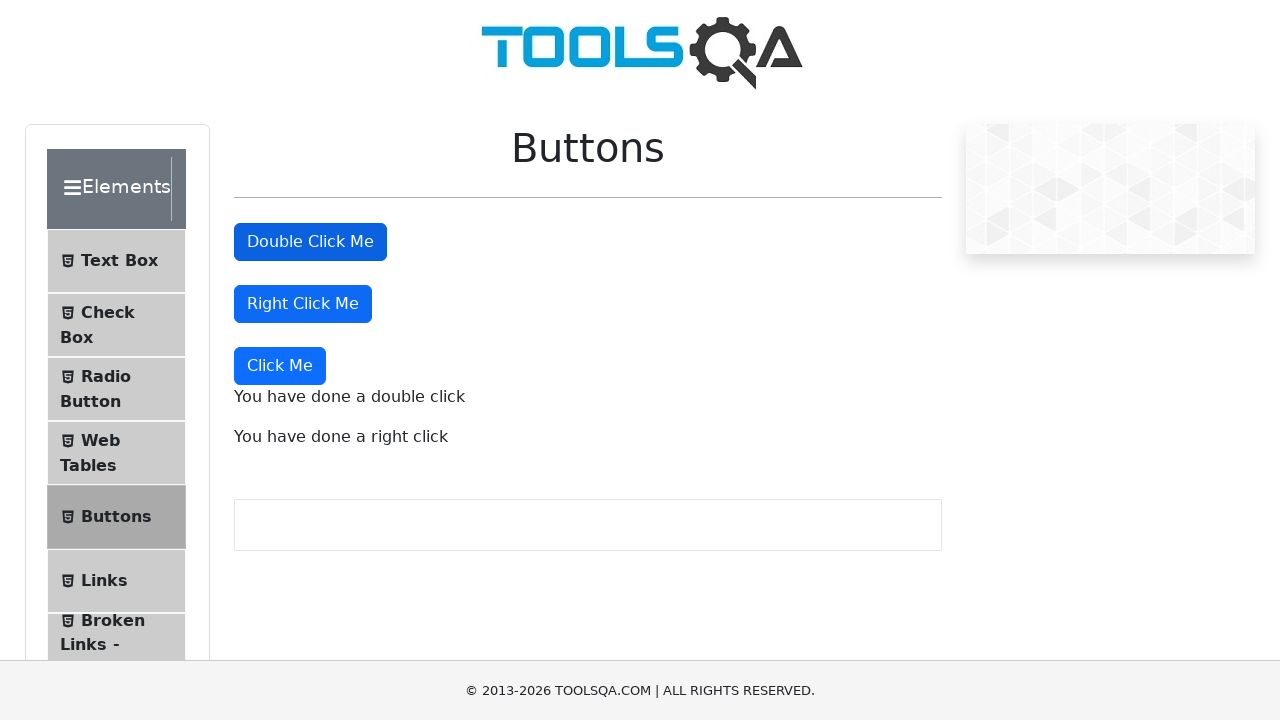

Verified right-click message is displayed
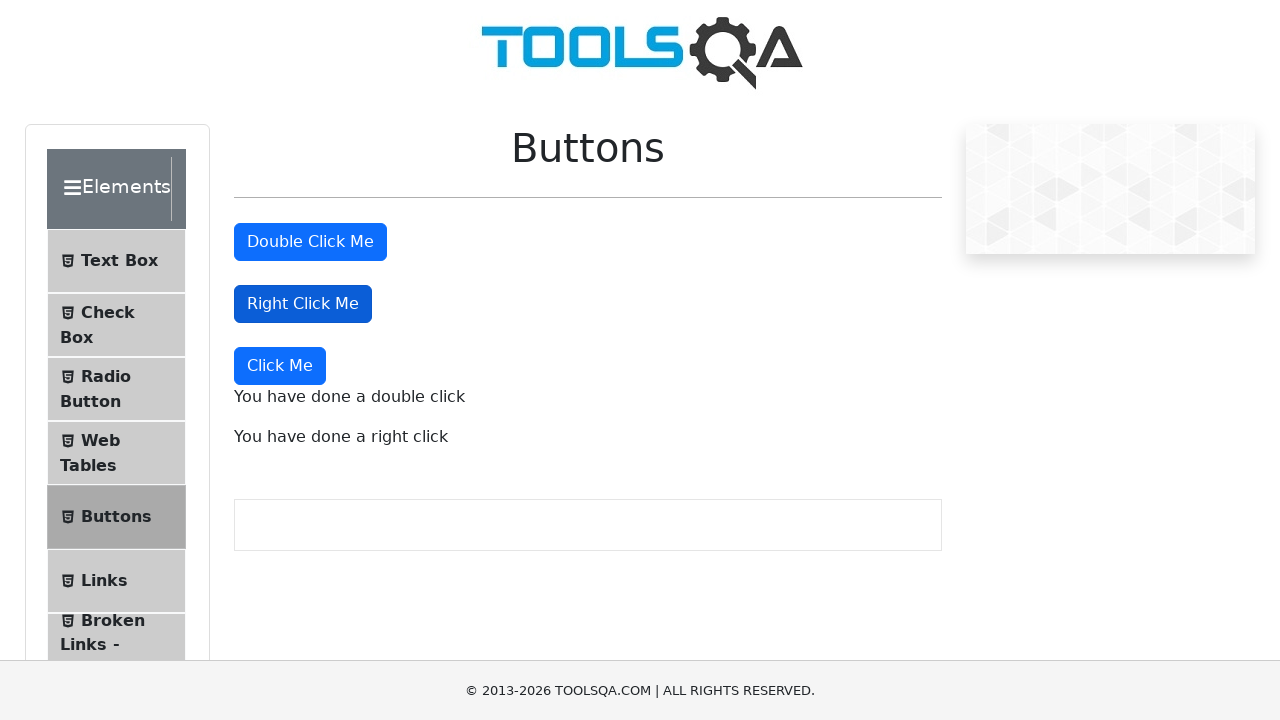

Clicked the 'Click Me' button at (280, 366) on xpath=//button[text() = 'Click Me']
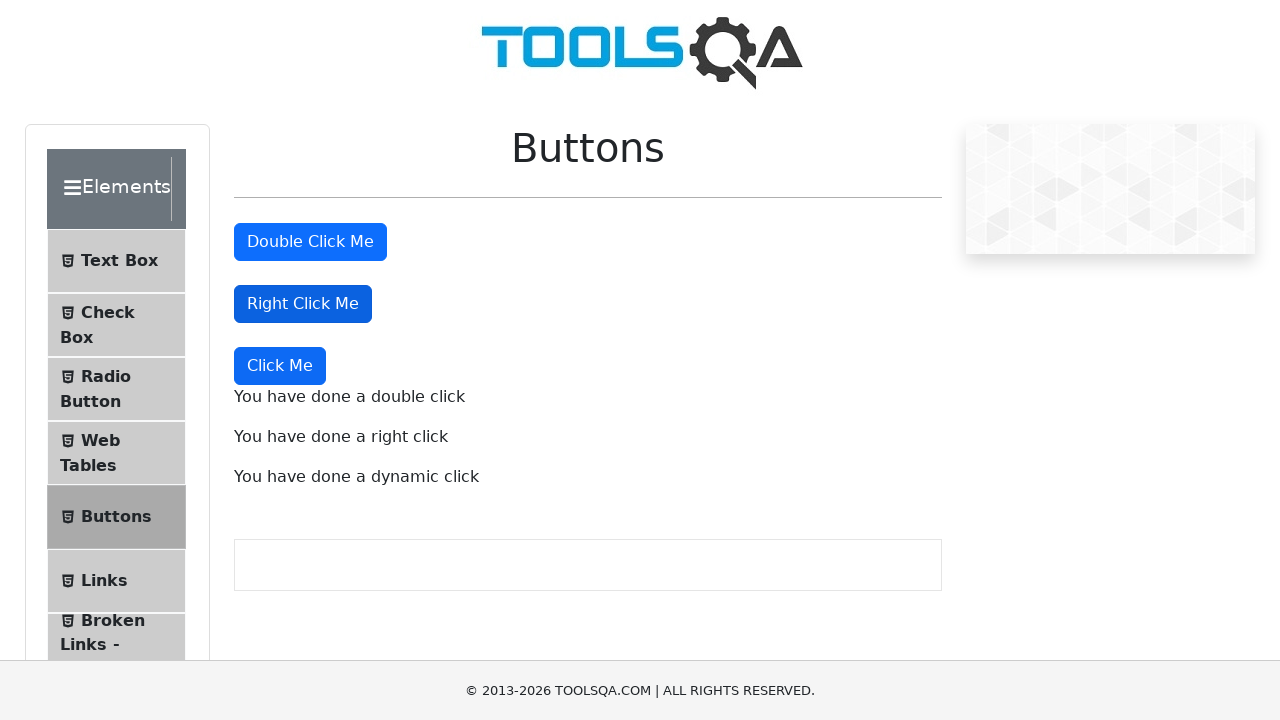

Verified dynamic click message is displayed
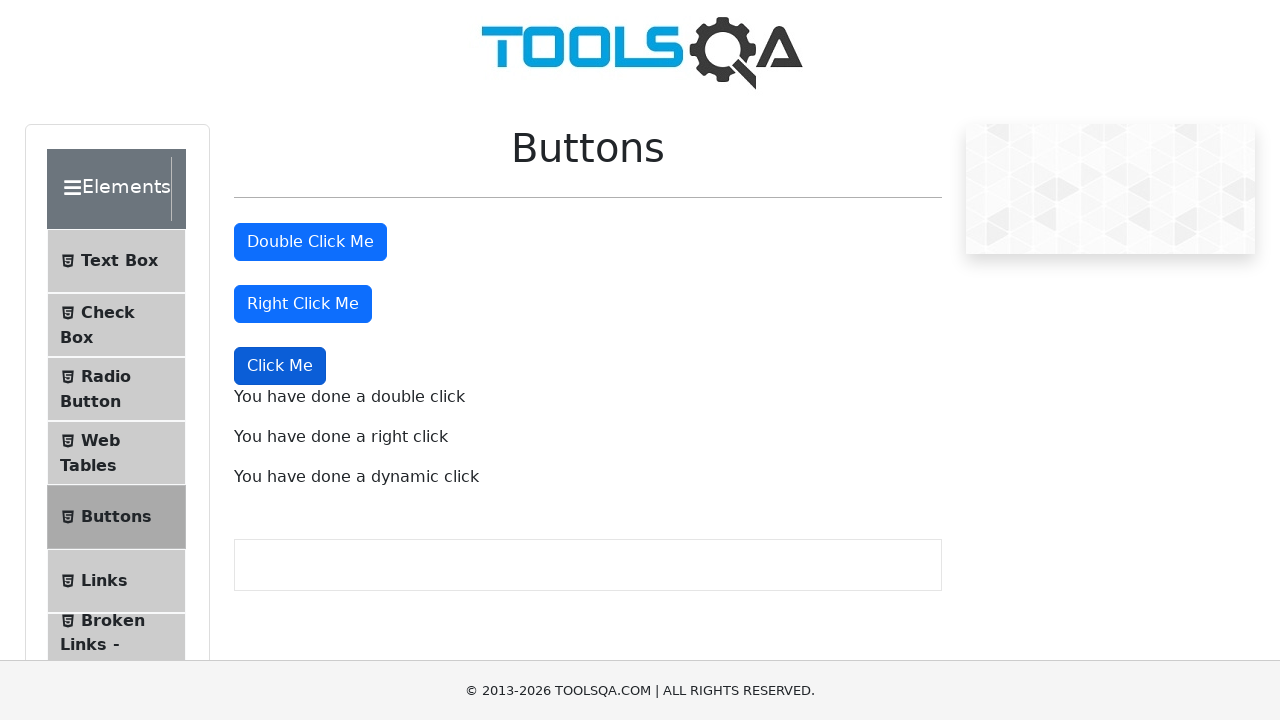

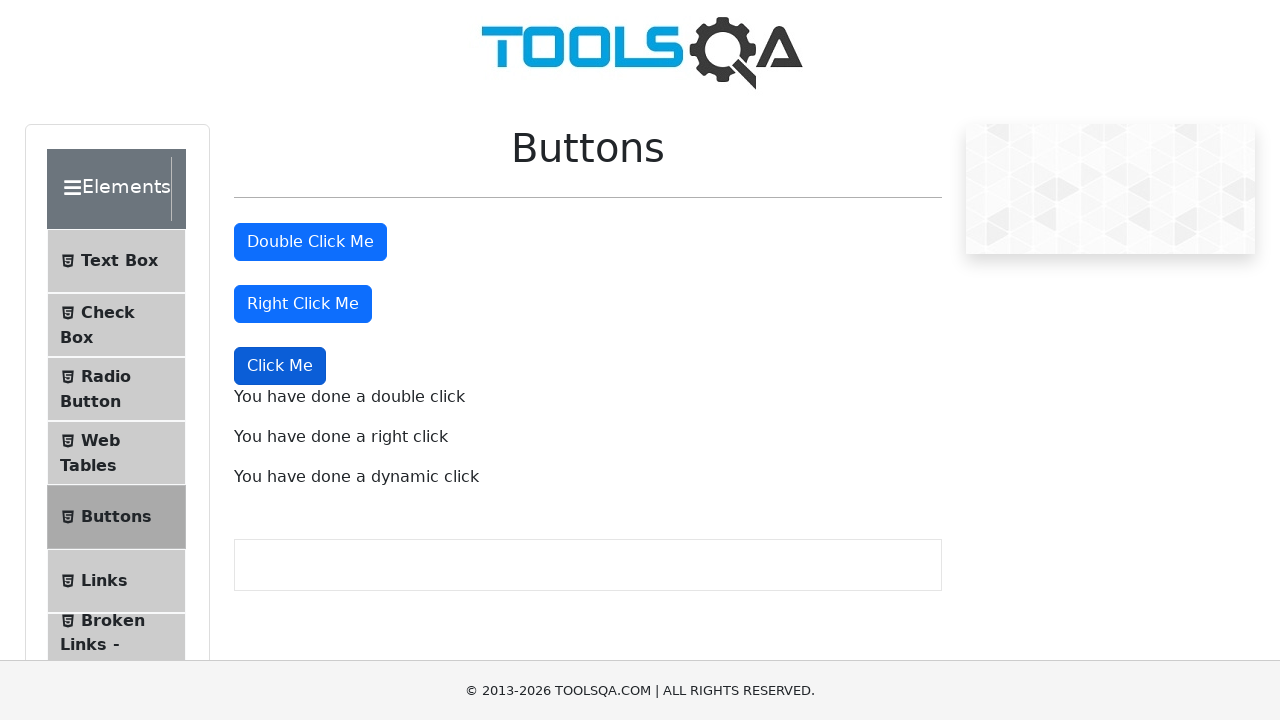